Tests the typos page by verifying that specific paragraph text is present on the page

Starting URL: http://the-internet.herokuapp.com/typos

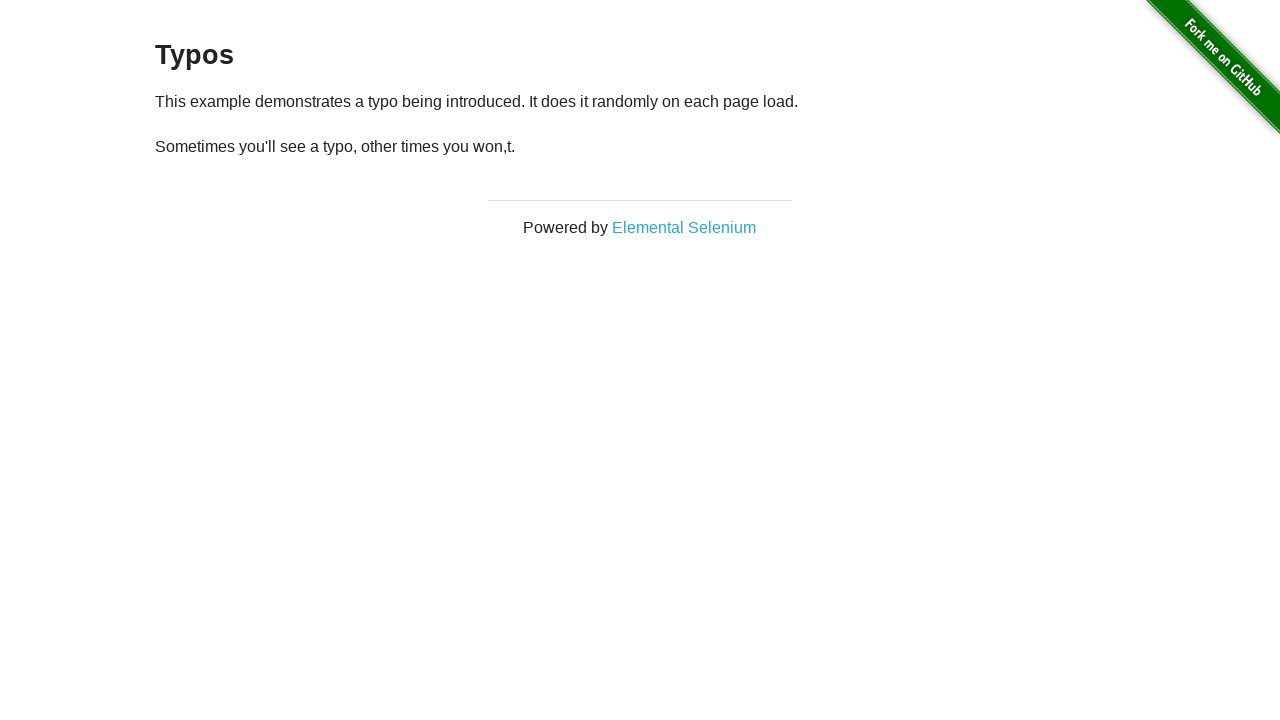

Navigated to typos page
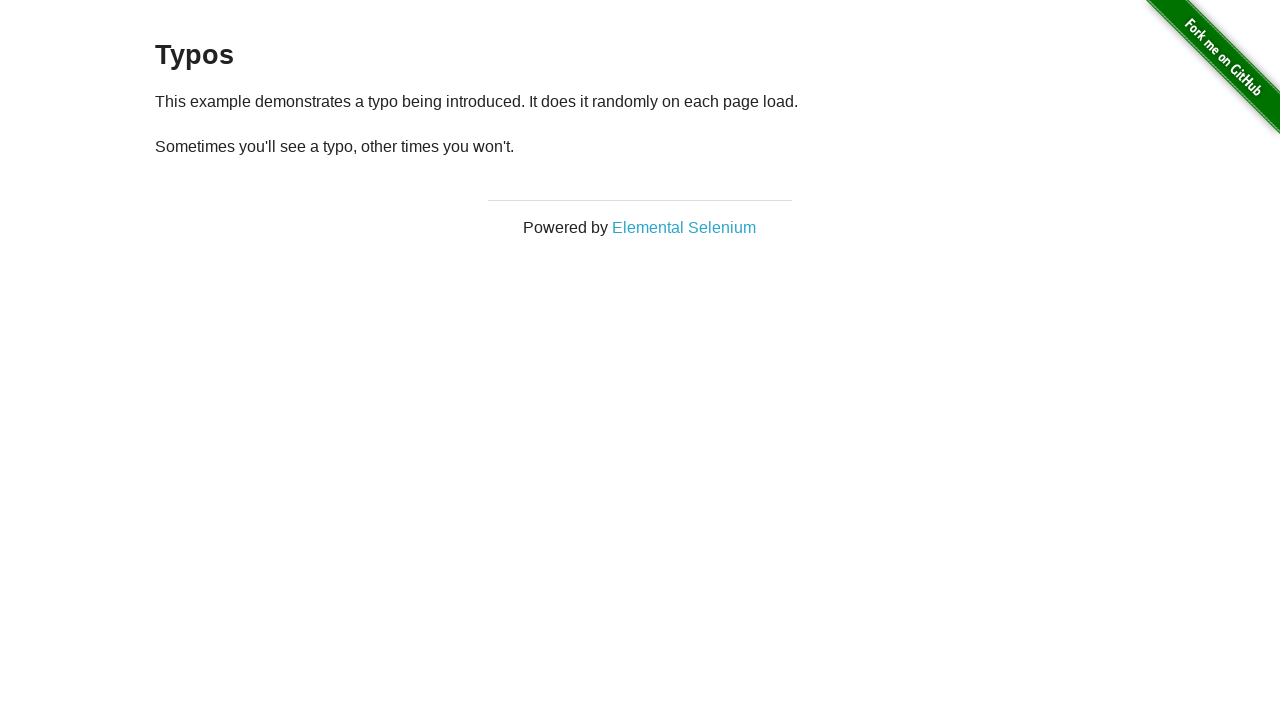

Located second paragraph element
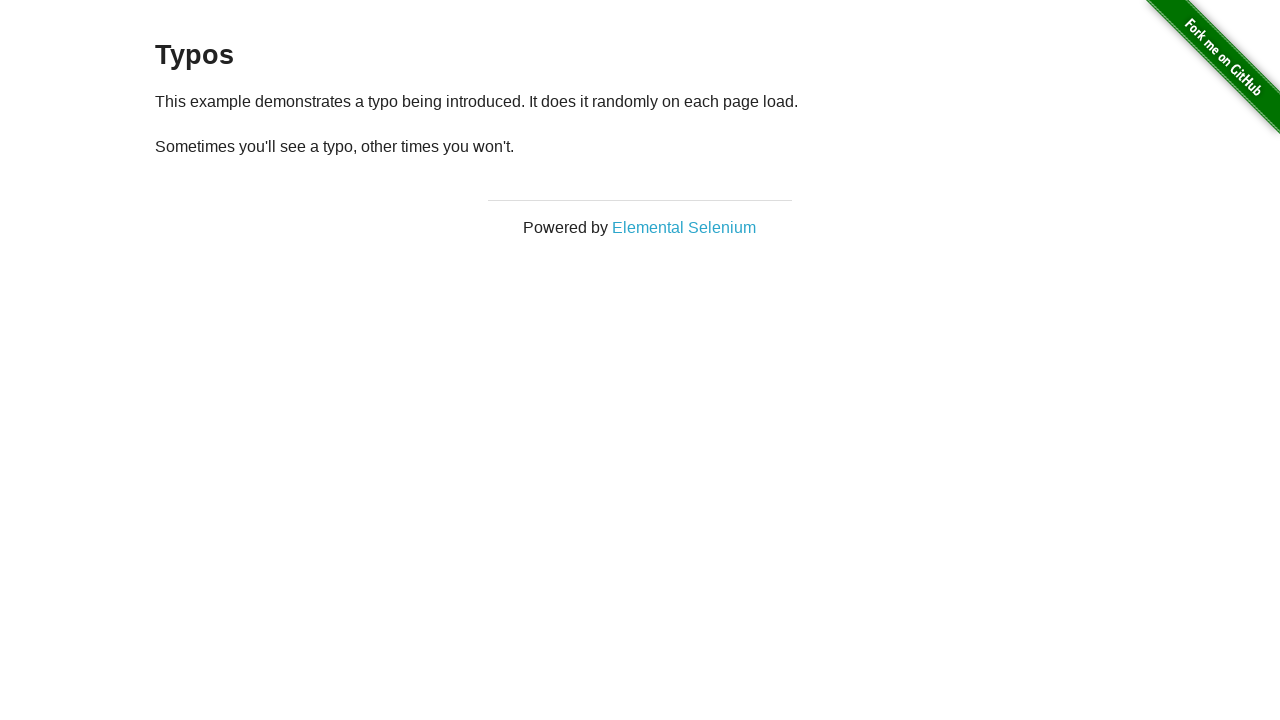

Second paragraph element is visible
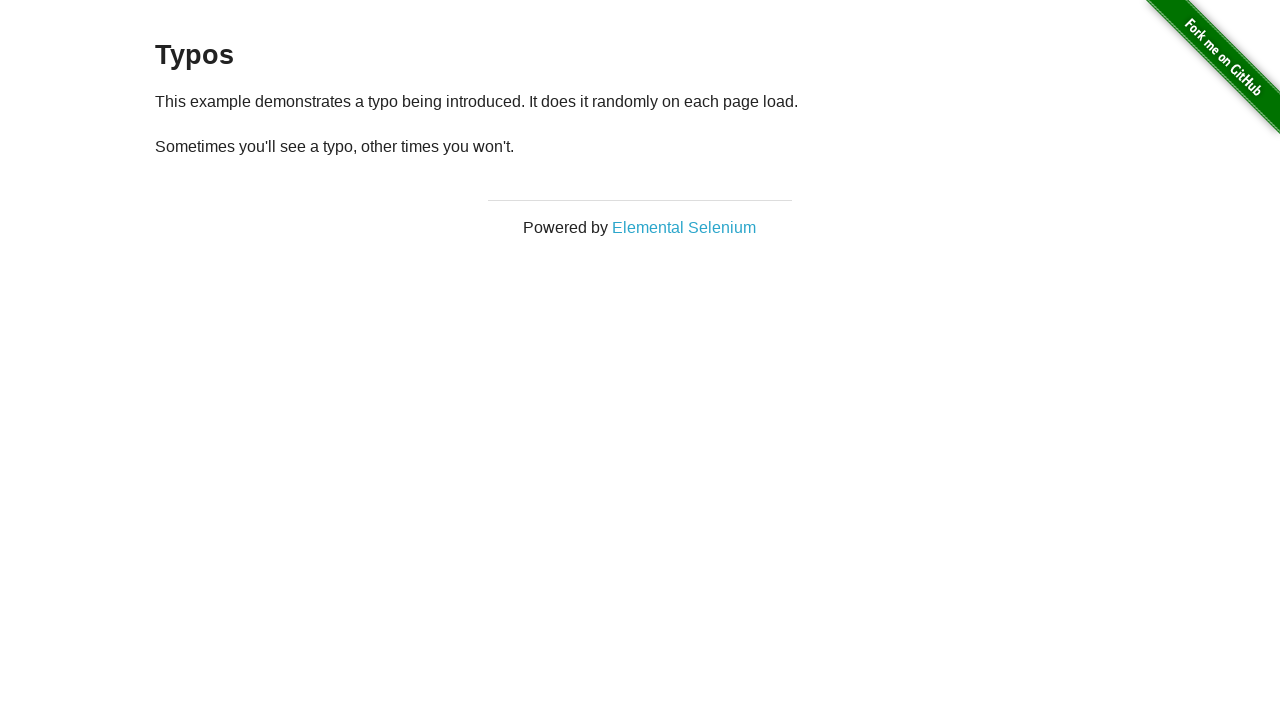

Verified expected text present in second paragraph
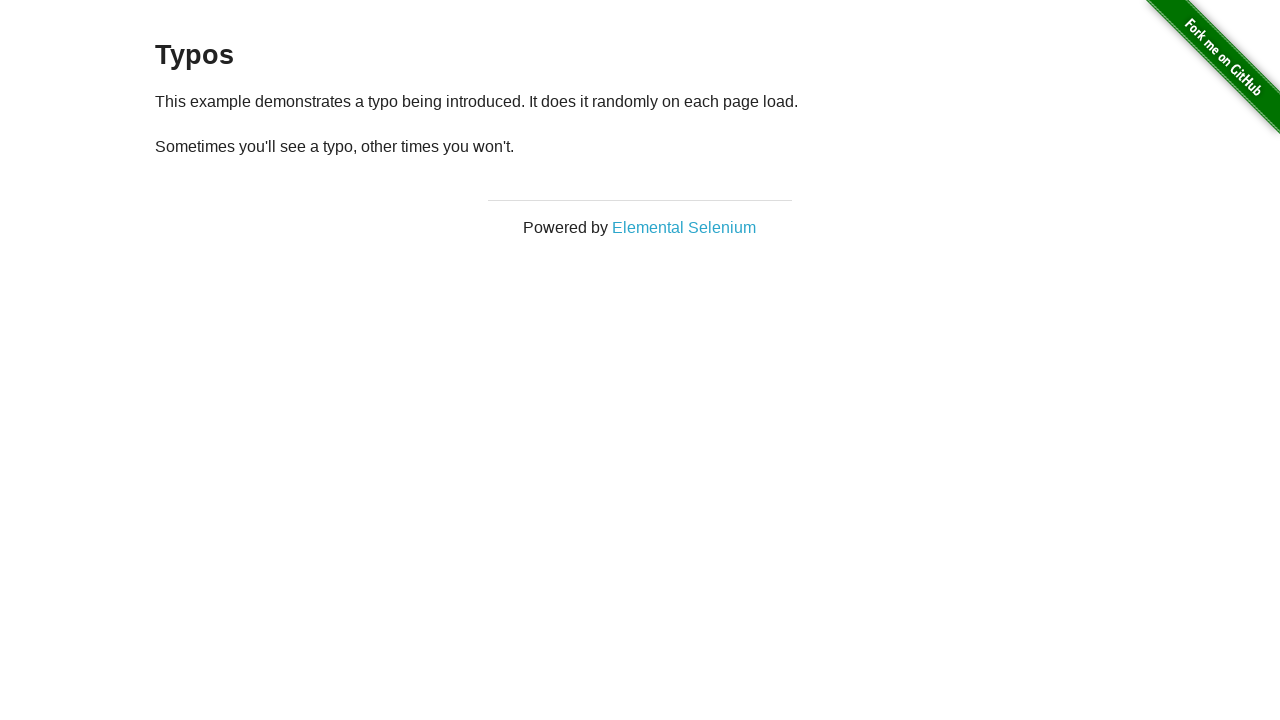

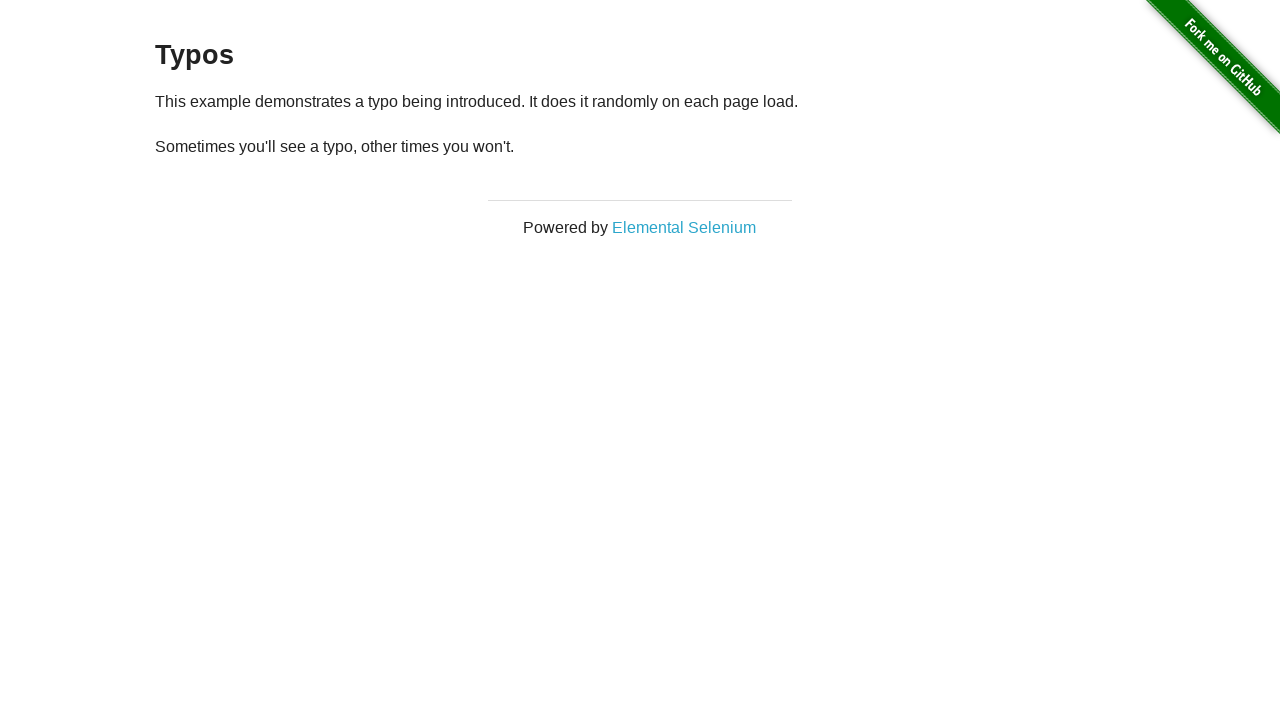